Tests increasing the slider value by dragging the slider handle to the right on the DemoQA slider widget page

Starting URL: https://demoqa.com/slider

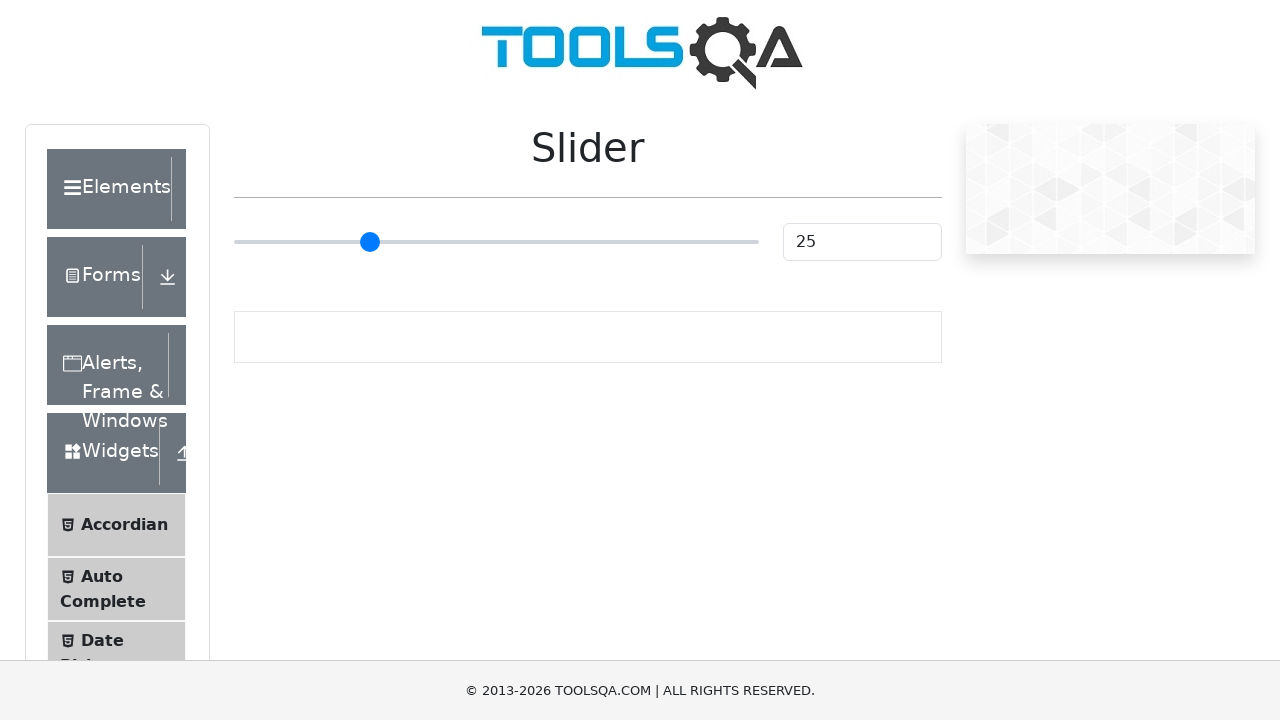

Waited for slider element to be visible
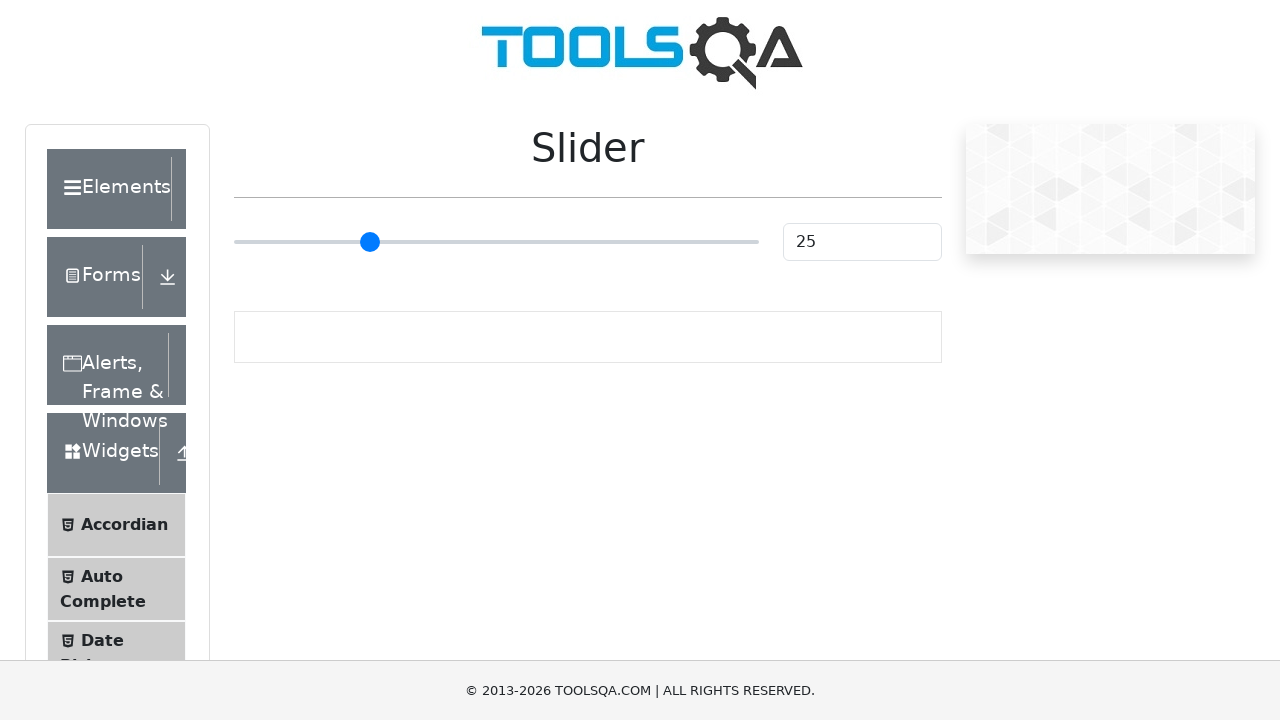

Located the slider element
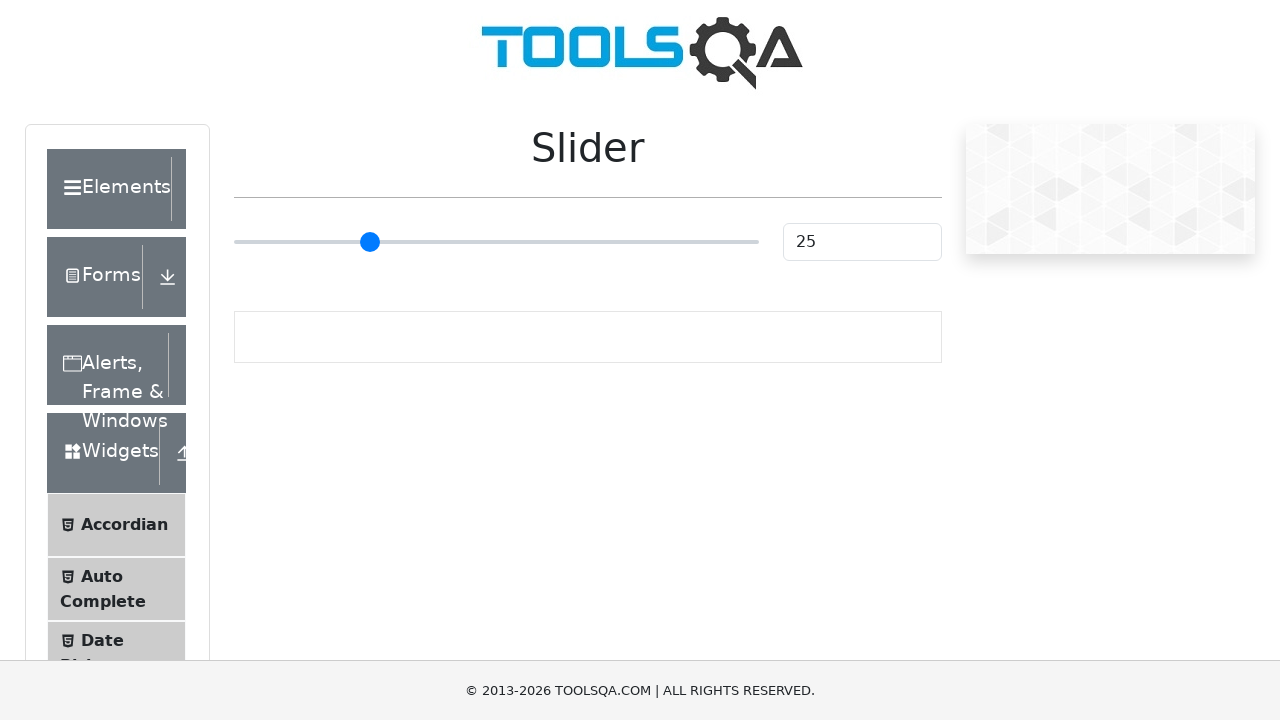

Retrieved slider bounding box for position calculation
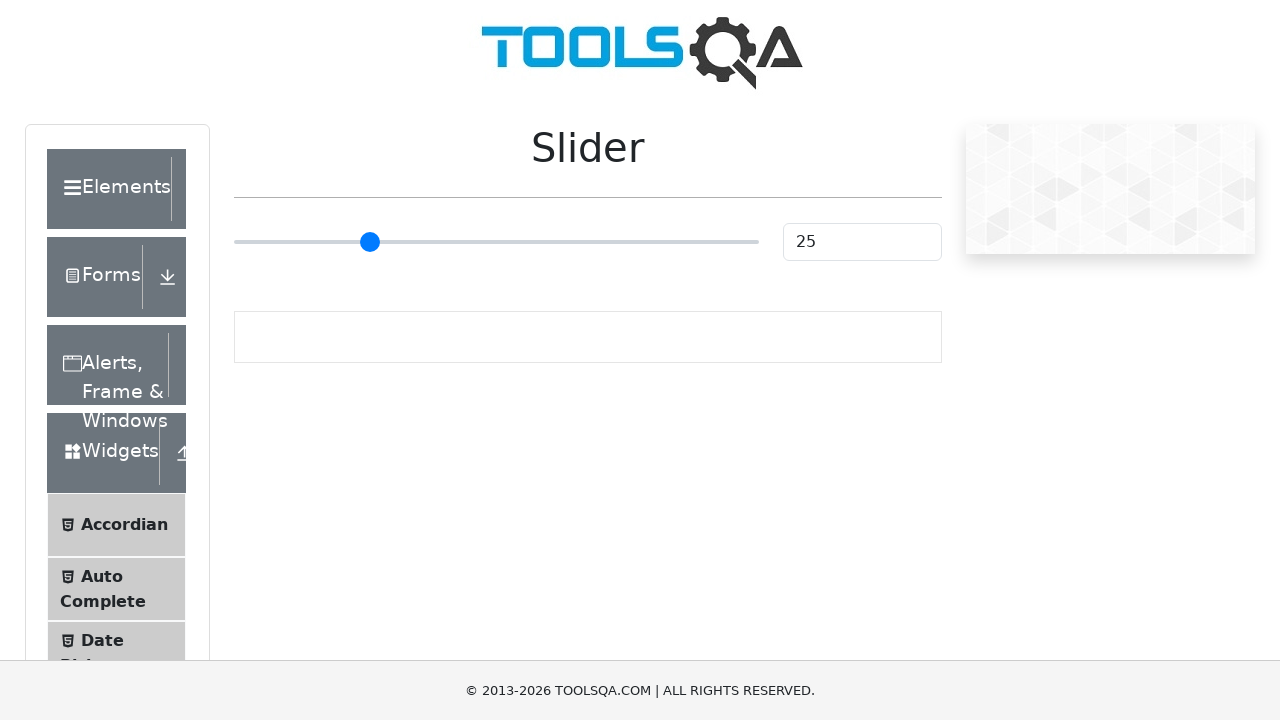

Moved mouse to slider center position at (496, 242)
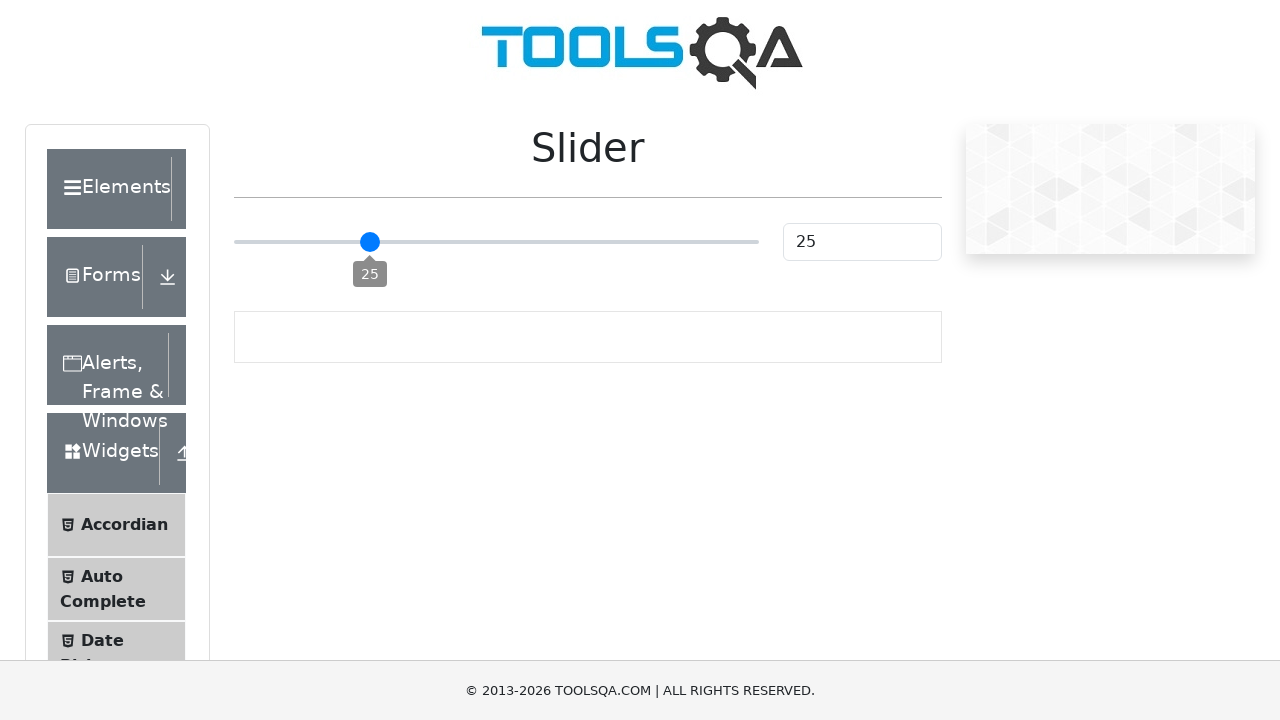

Pressed mouse button down on slider at (496, 242)
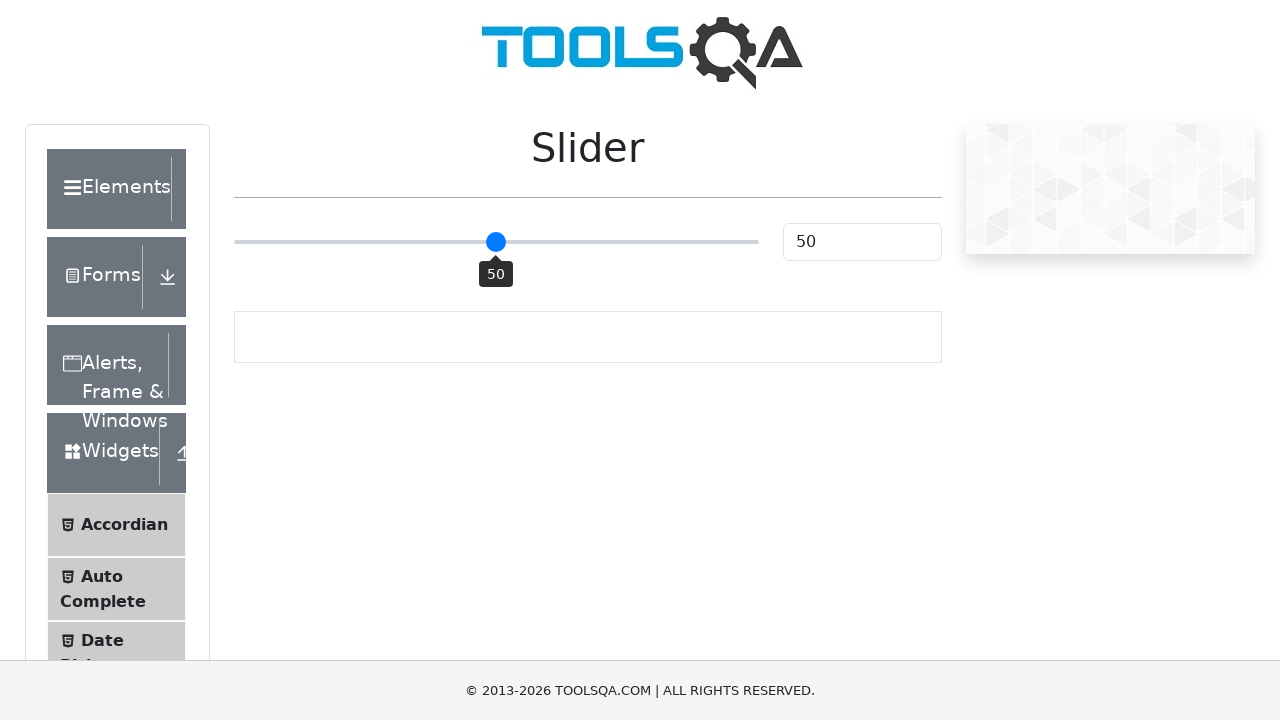

Dragged slider handle 75 pixels to the right at (571, 242)
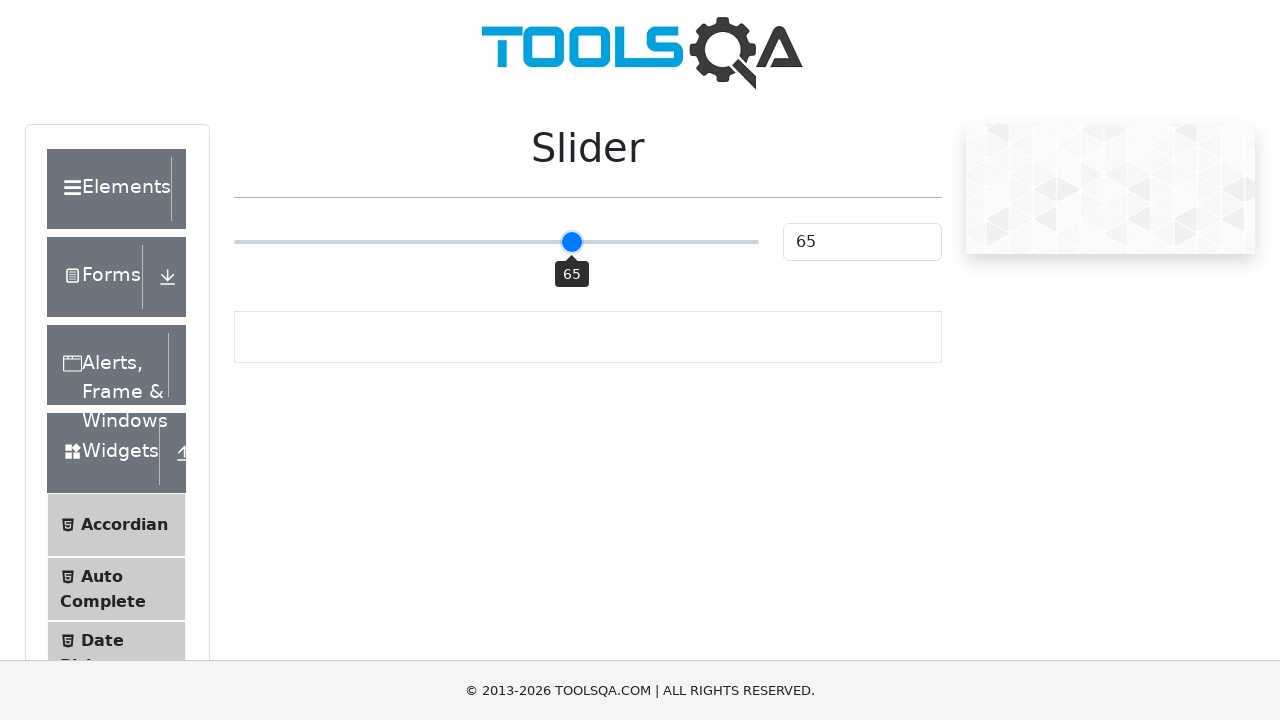

Released mouse button to complete slider drag at (571, 242)
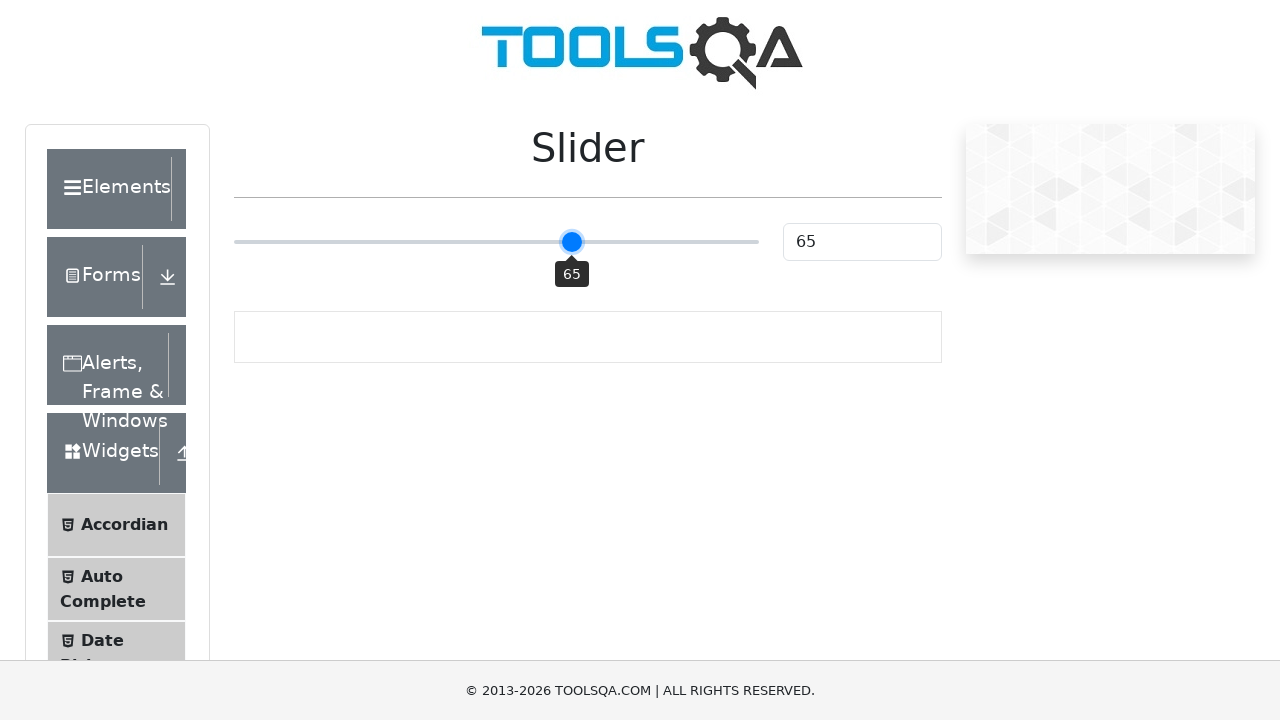

Verified slider value increased above default value of 25
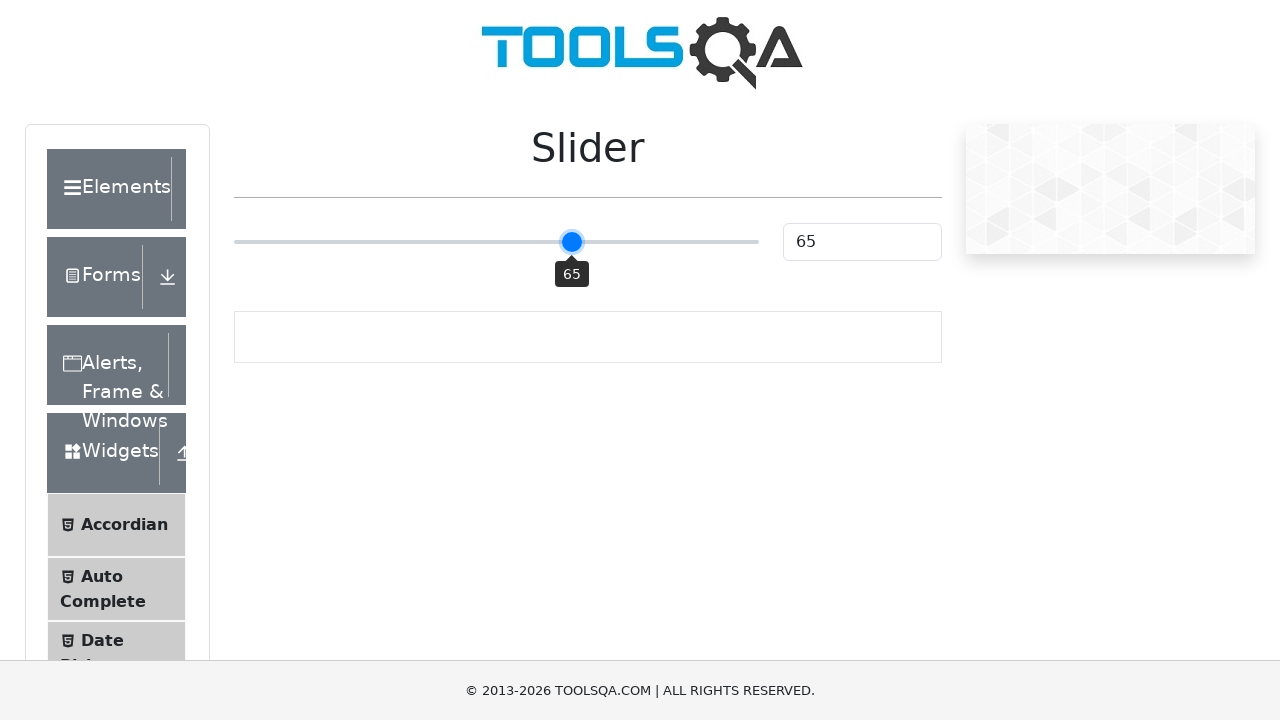

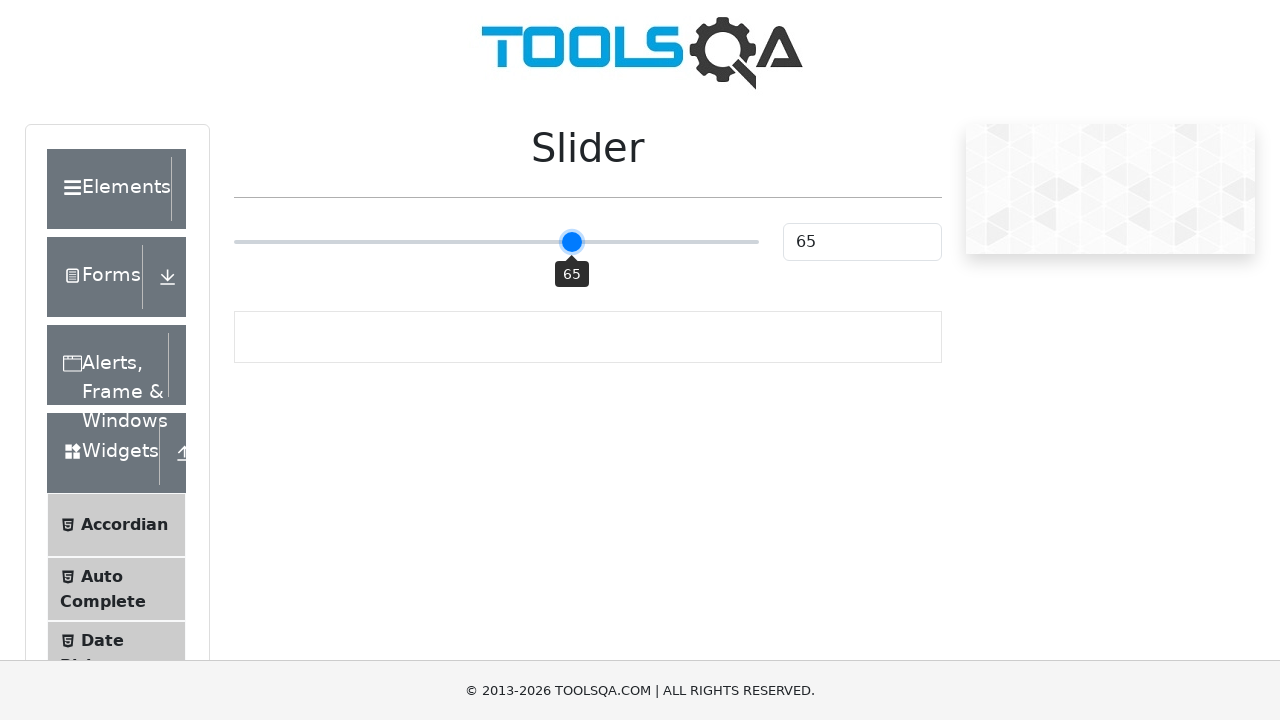